Tests the selectable UI component by clicking on the first selectable item in the list to select it.

Starting URL: https://seleniumui.moderntester.pl/selectable.php

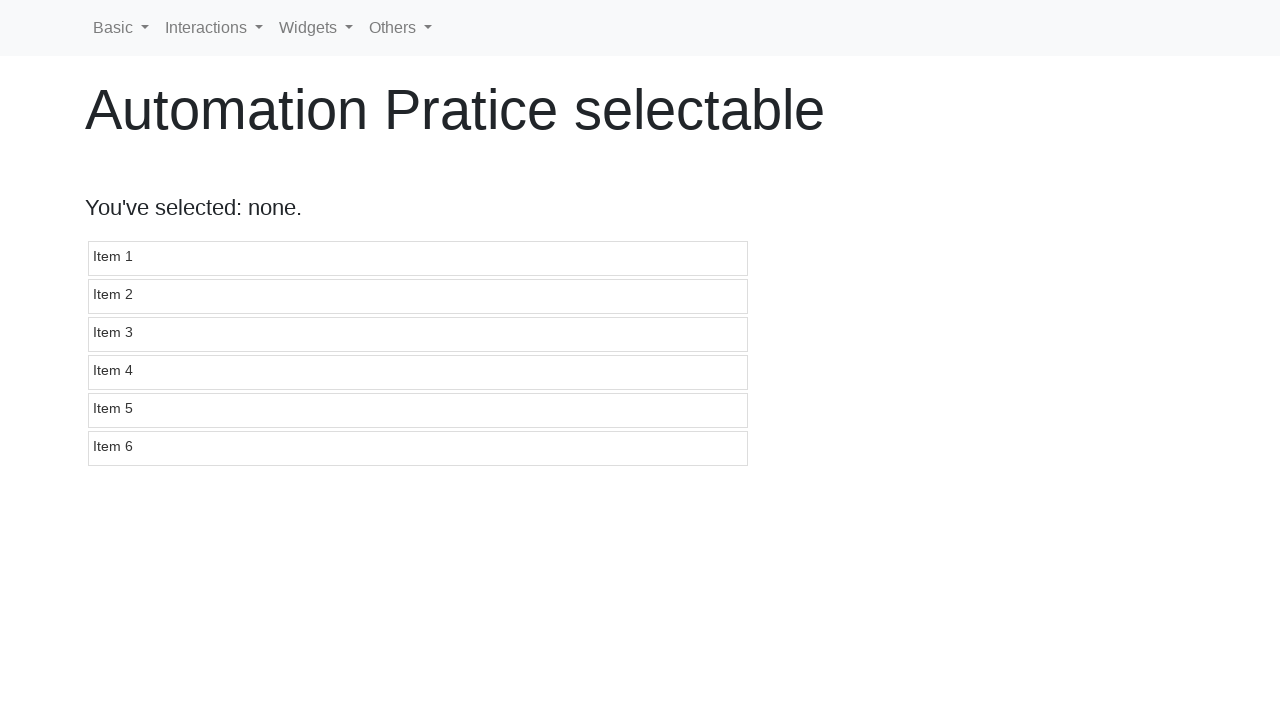

Navigated to selectable UI component page
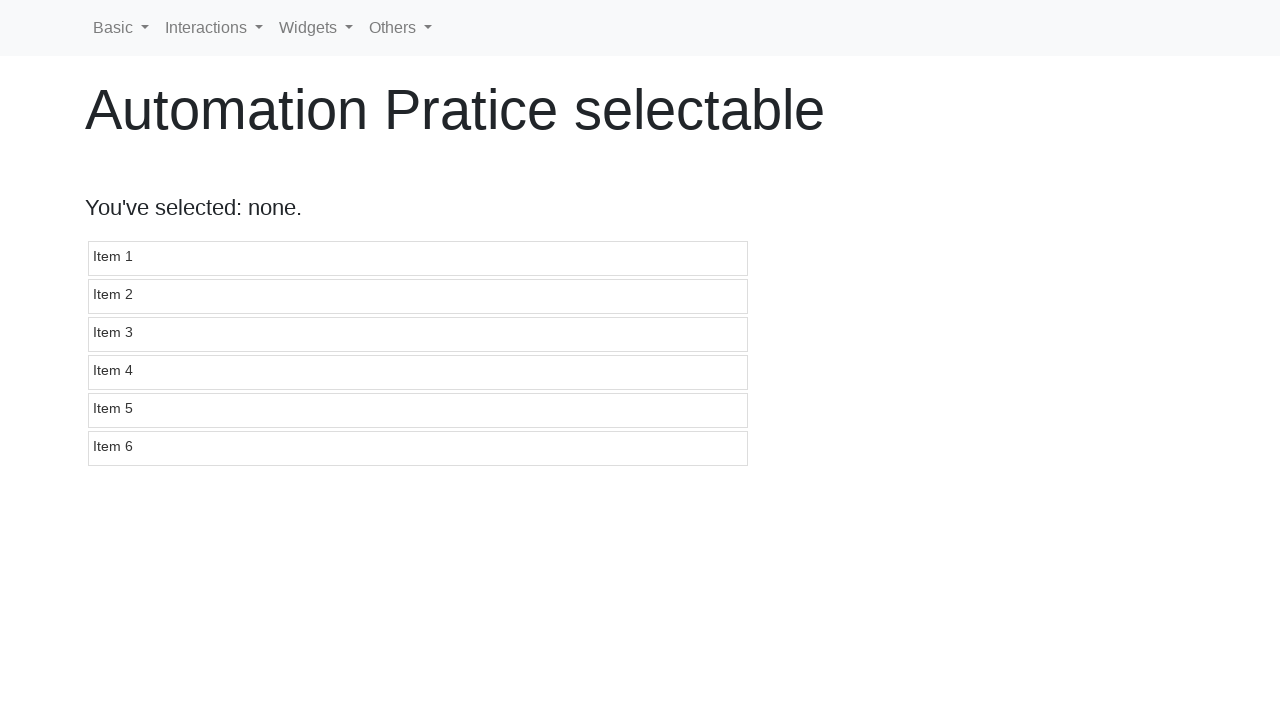

Clicked on the first selectable item to select it at (418, 258) on .ui-selectable :first-child
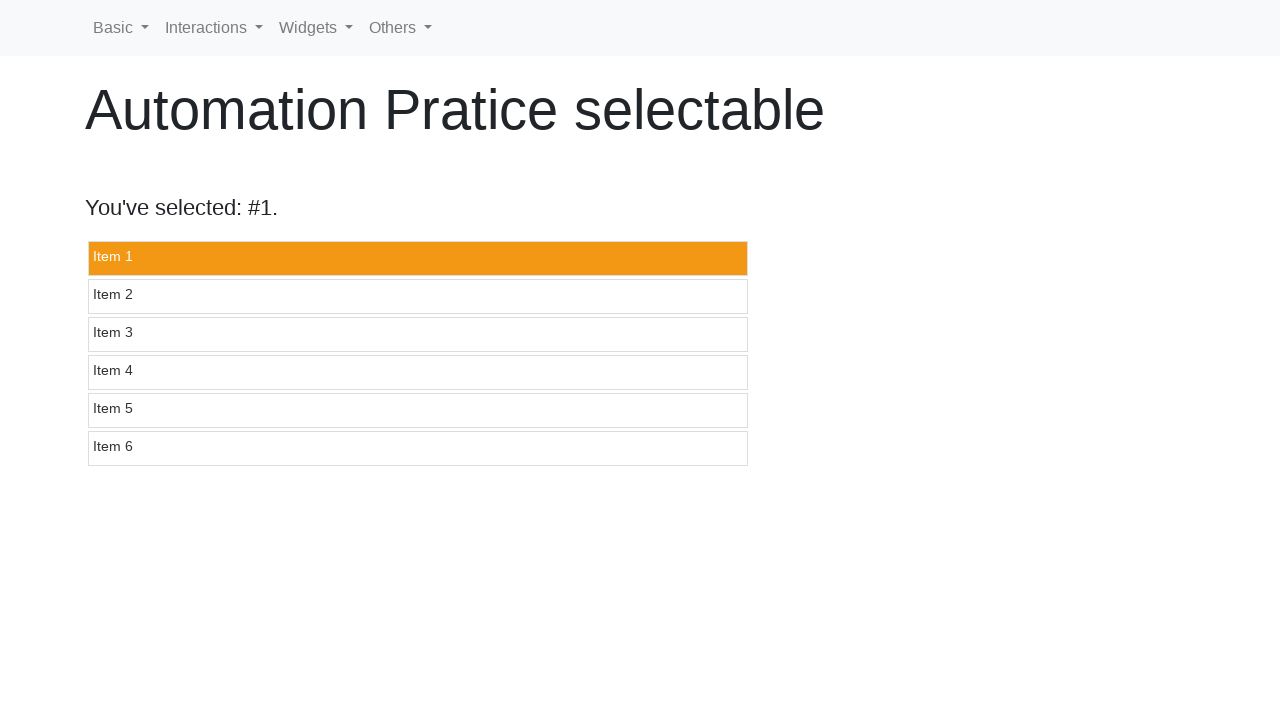

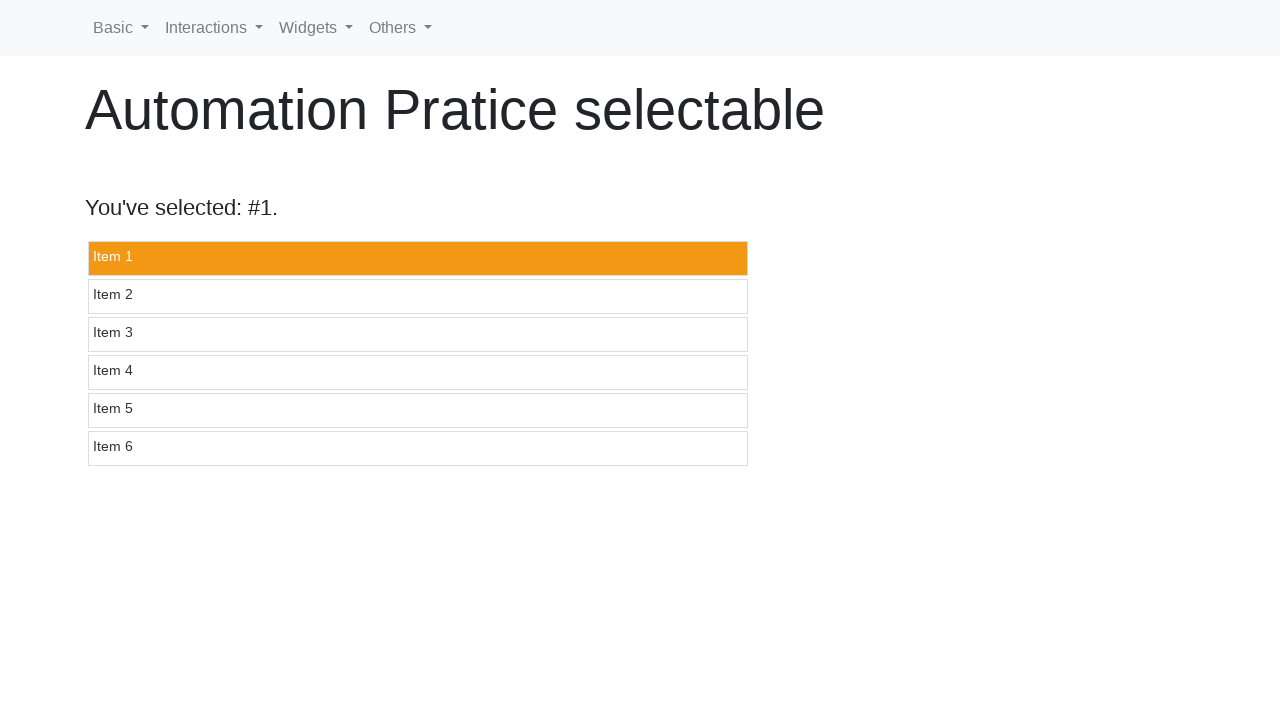